Tests successful login with valid credentials and verifies that 6 inventory items are displayed

Starting URL: https://www.saucedemo.com

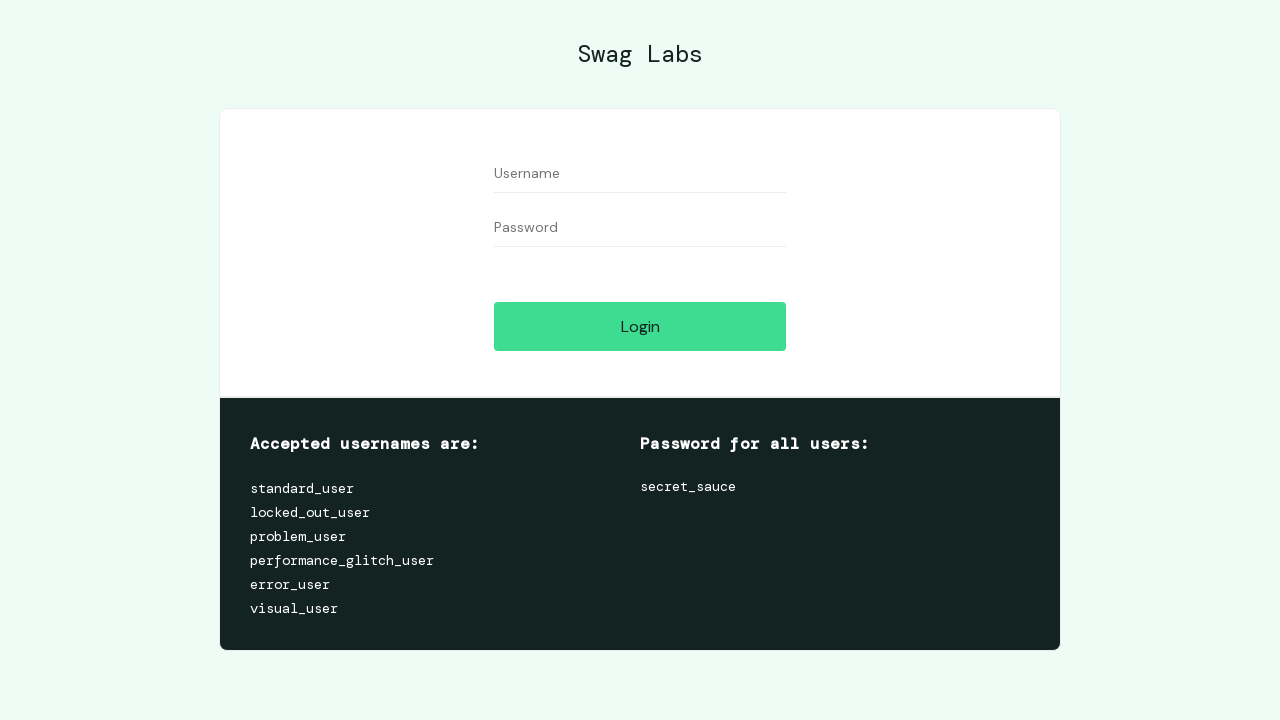

Entered username 'standard_user' in login field on #user-name
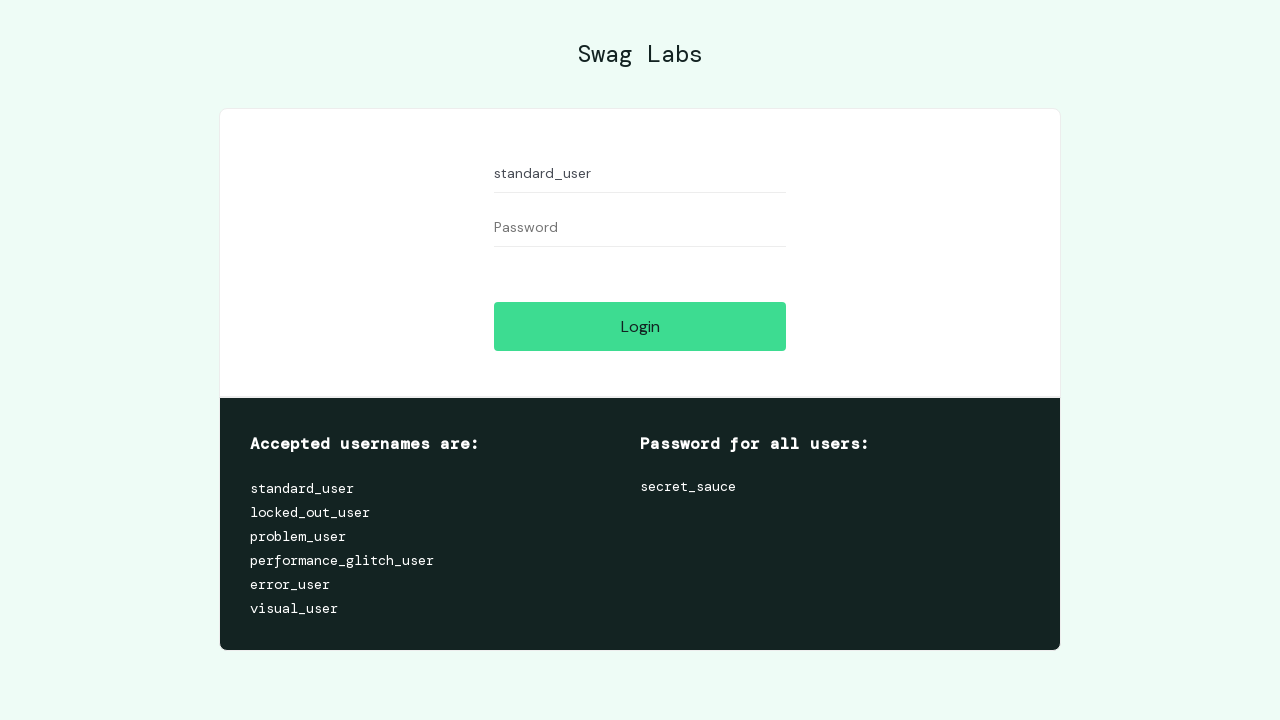

Entered password 'secret_sauce' in login field on #password
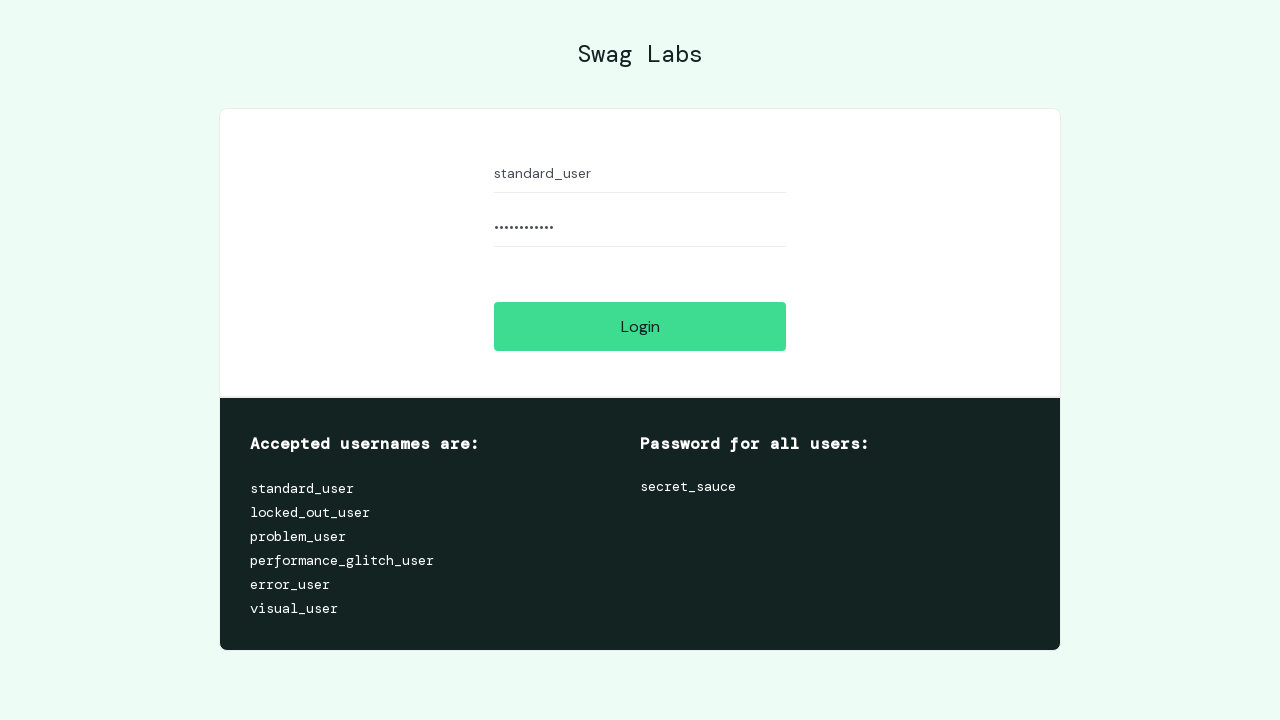

Clicked login button at (640, 326) on #login-button
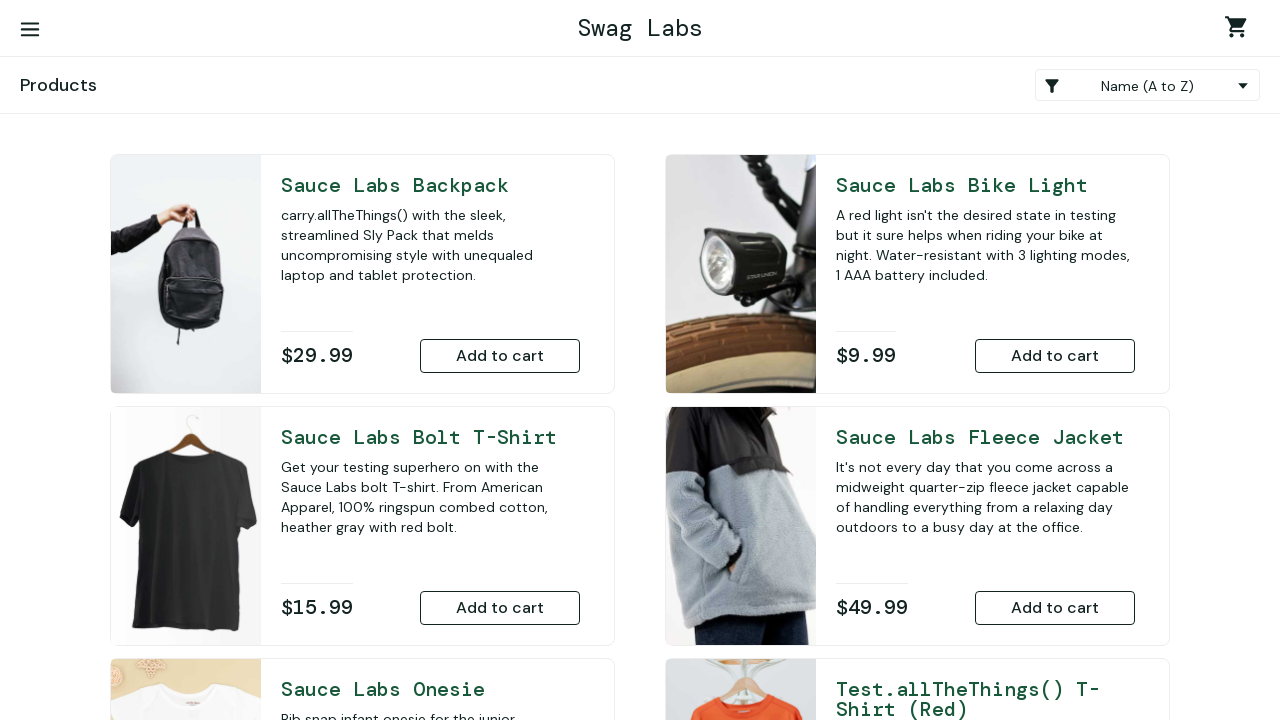

Inventory page loaded with items visible
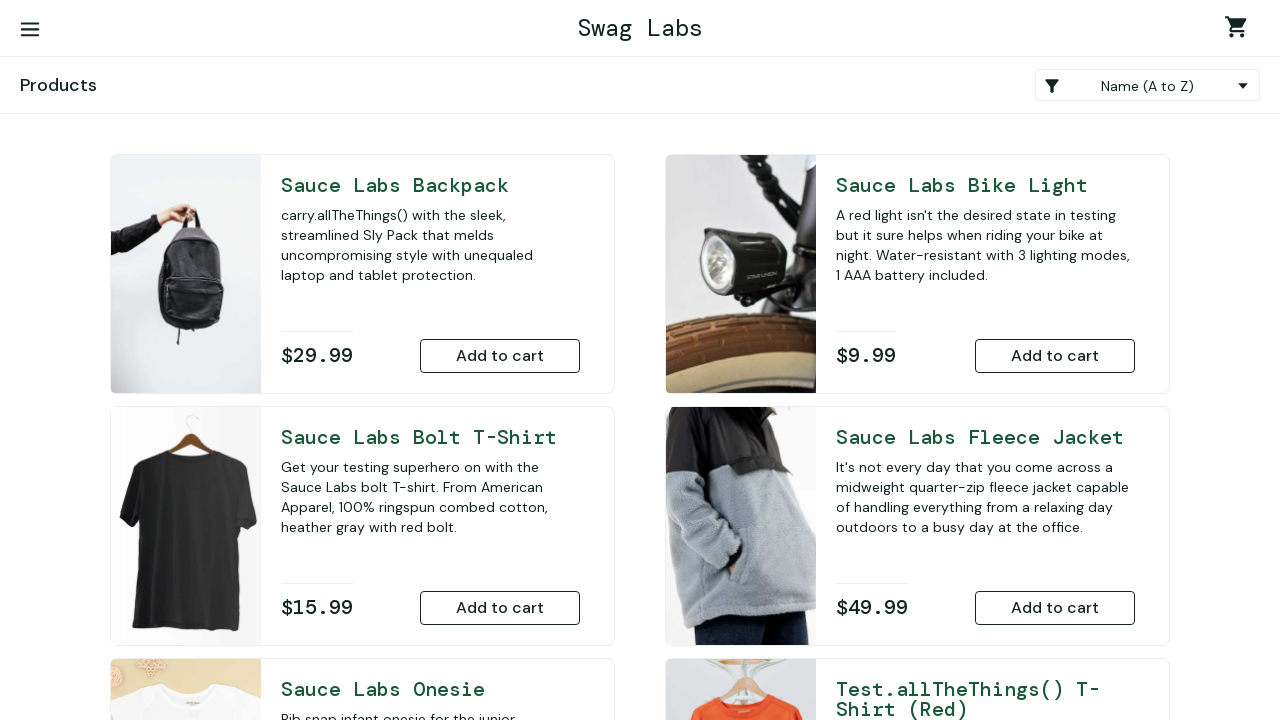

Retrieved all inventory items from page
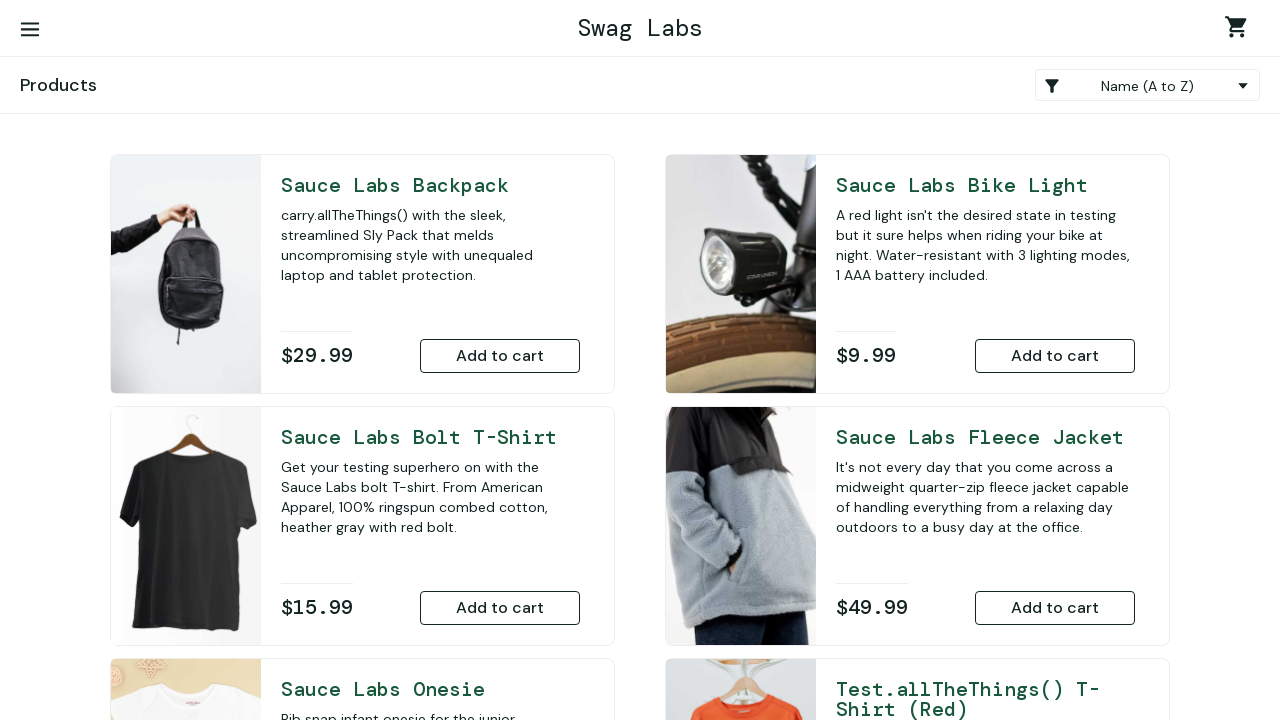

Verified that exactly 6 inventory items are displayed
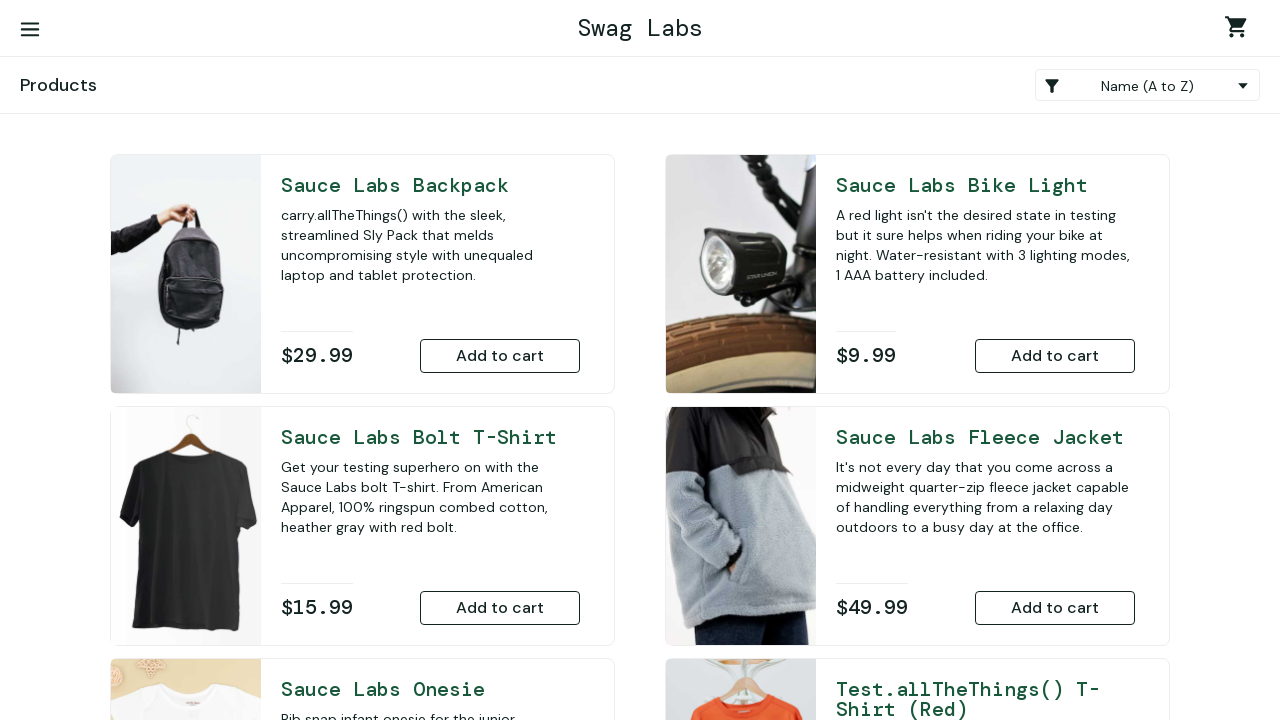

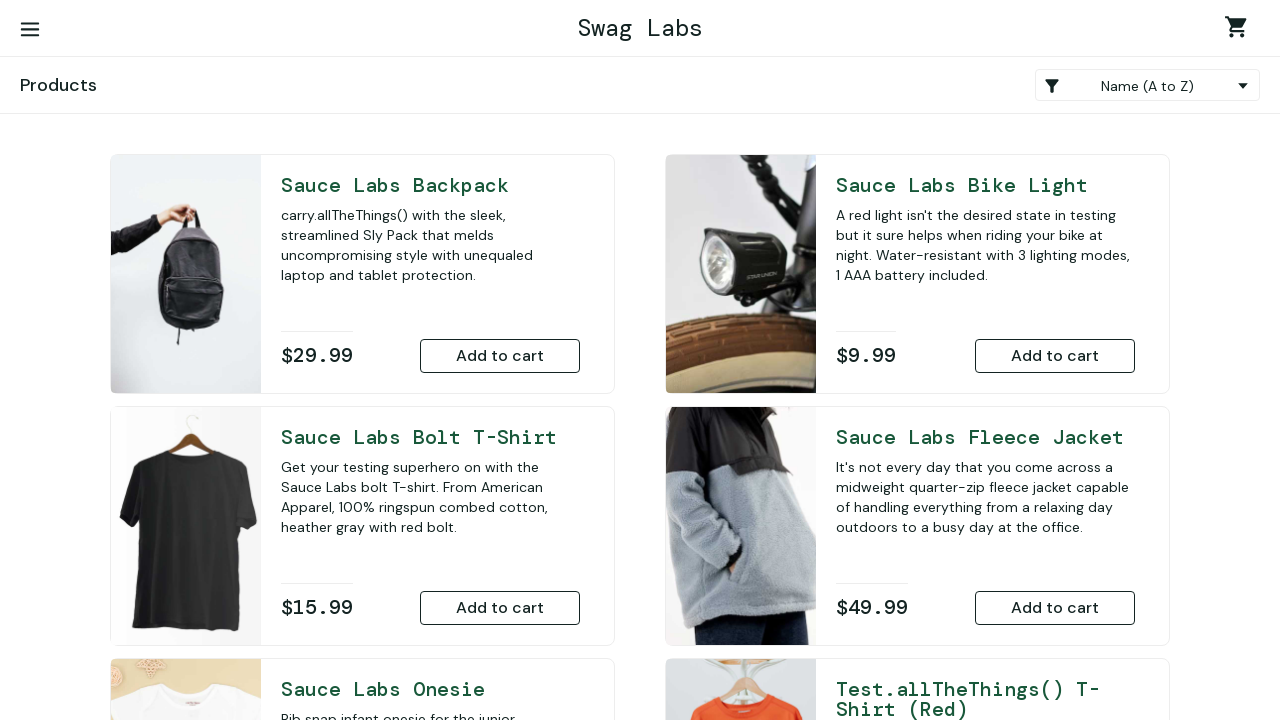